Tests a form submission flow by clicking a dynamically calculated link, then filling out a multi-field form with personal information (first name, last name, city, country) and submitting it.

Starting URL: http://suninjuly.github.io/find_link_text

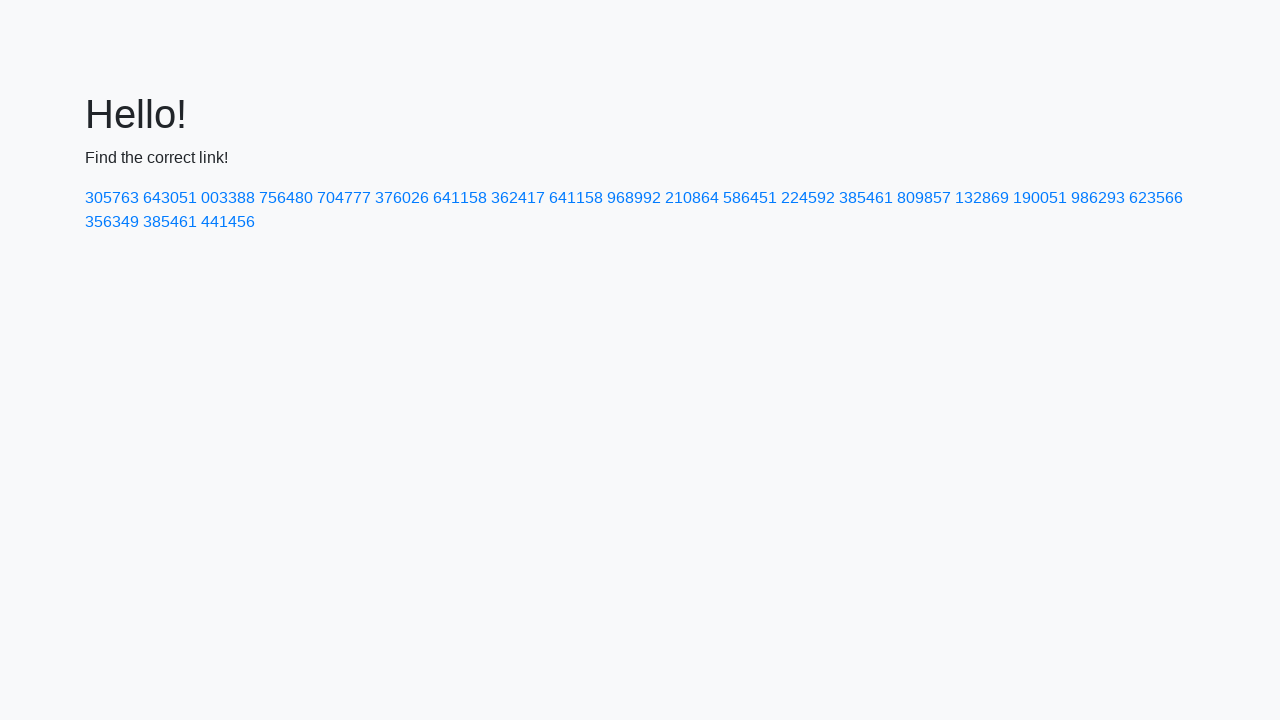

Clicked dynamically calculated link with text '224592' at (808, 198) on a:has-text('224592')
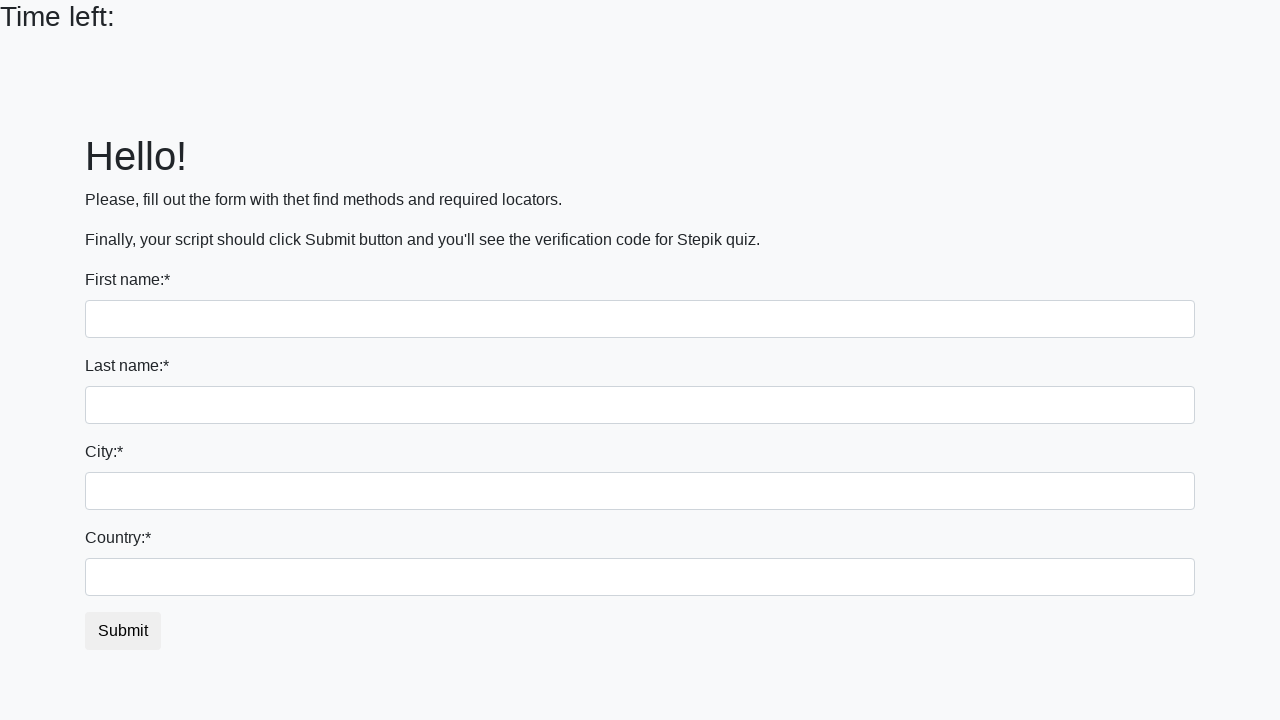

Filled first name field with 'Ivan' on input
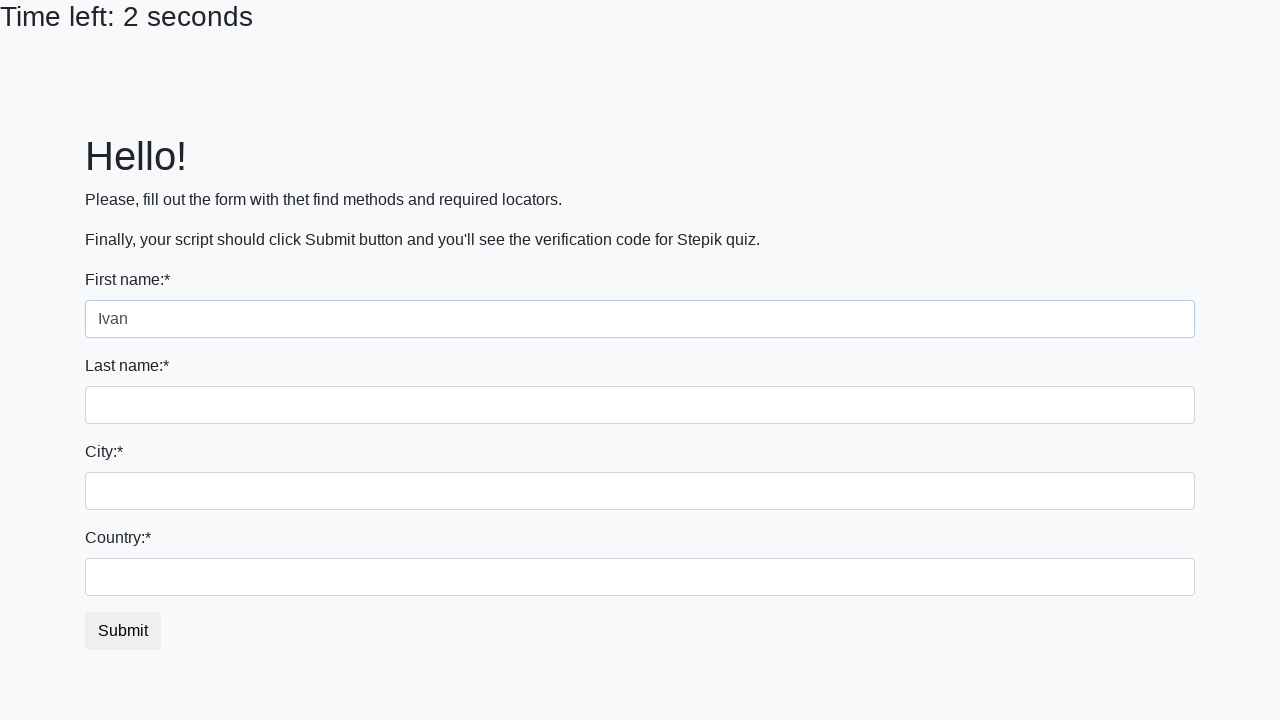

Filled last name field with 'Petrov' on input[name='last_name']
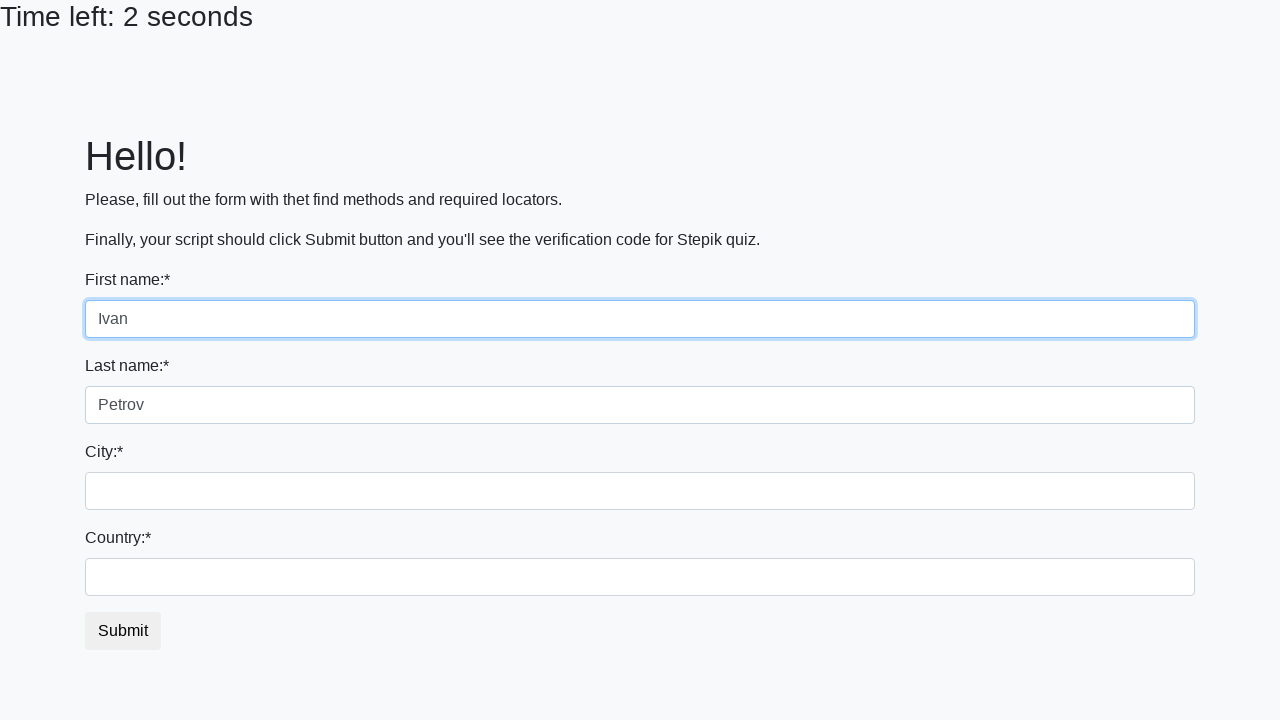

Filled city field with 'Smolensk' on .city
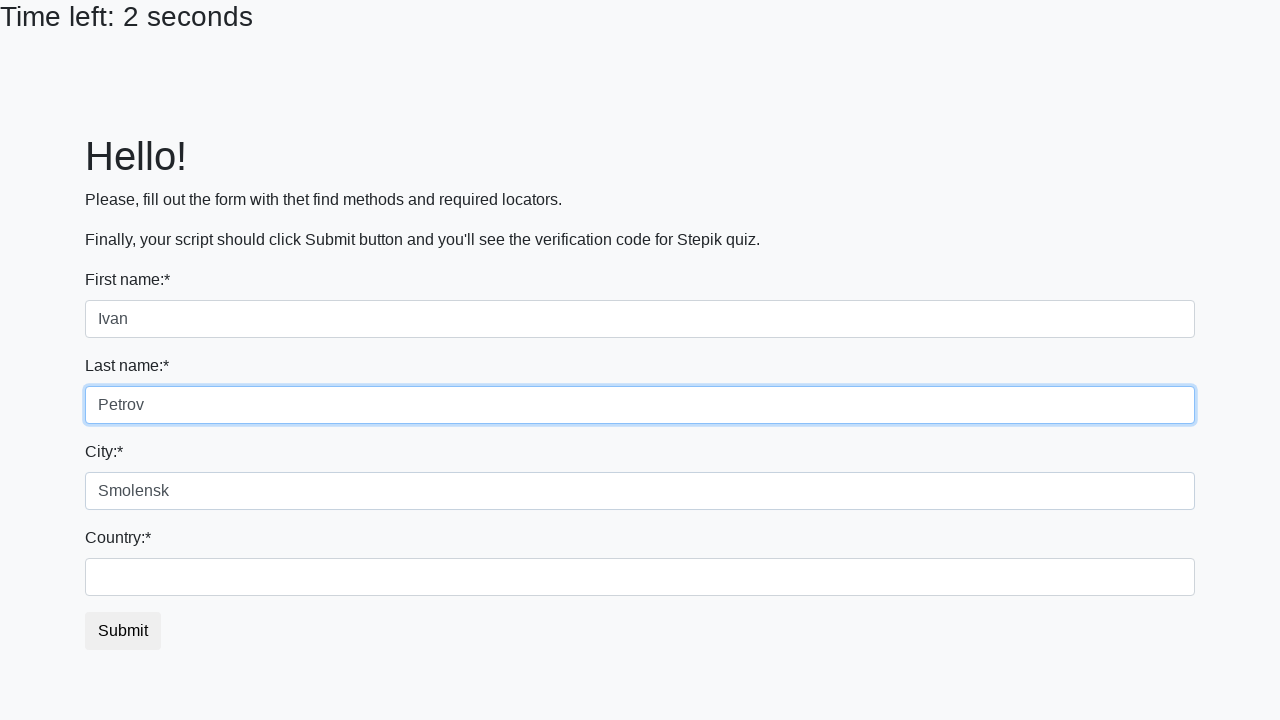

Filled country field with 'Russia' on #country
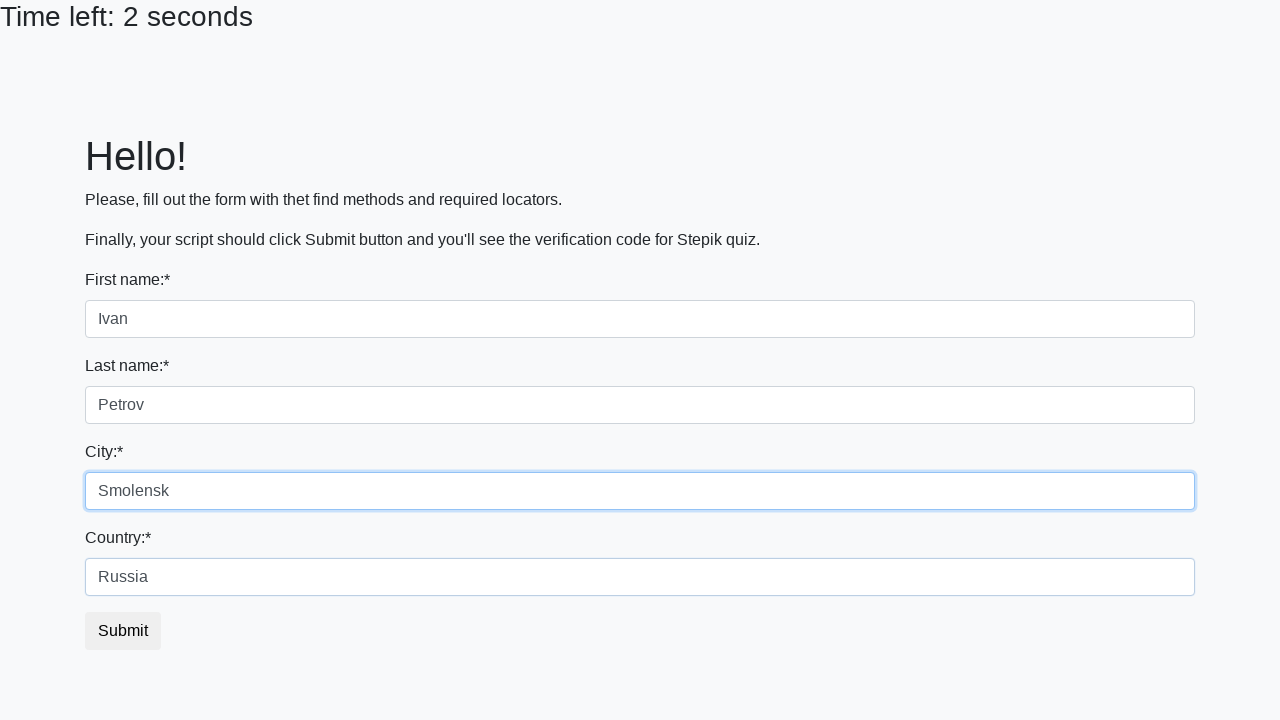

Clicked form submit button at (123, 631) on button.btn
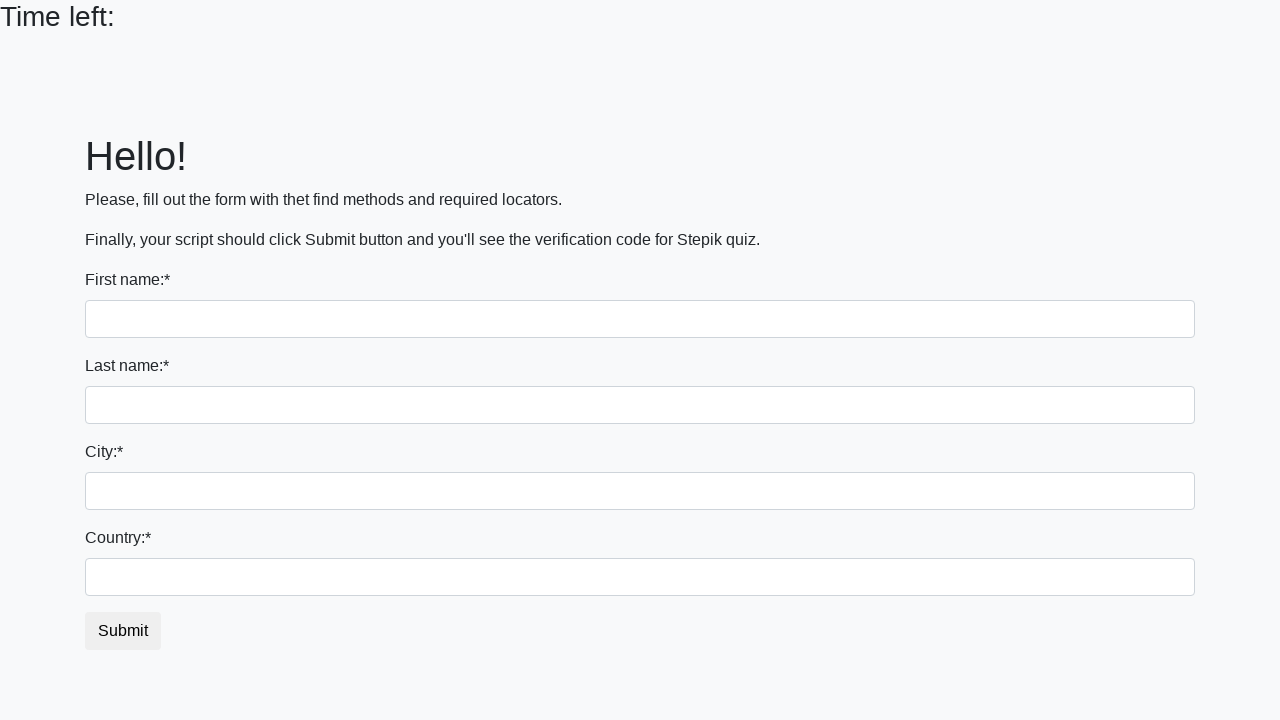

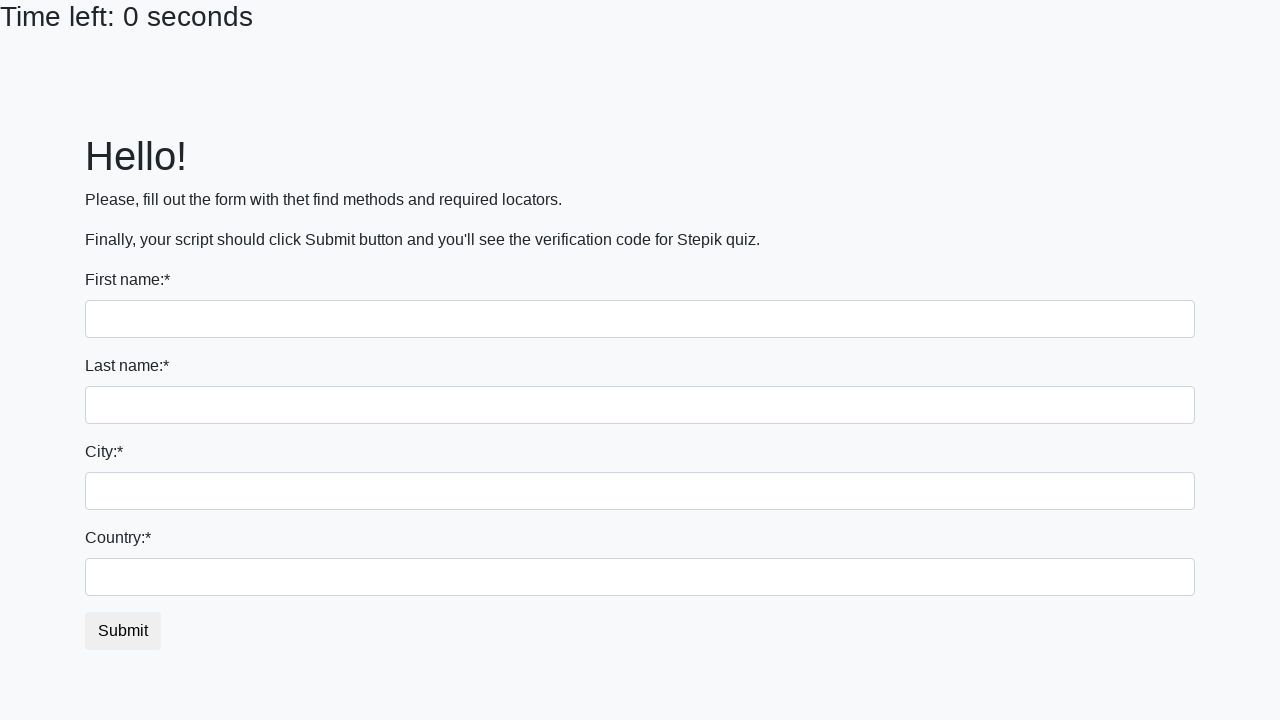